Tests the search functionality on the Federal Reserve Bank of New York website by entering "interest rates" in the search box and verifying the search results page loads correctly.

Starting URL: https://www.newyorkfed.org/

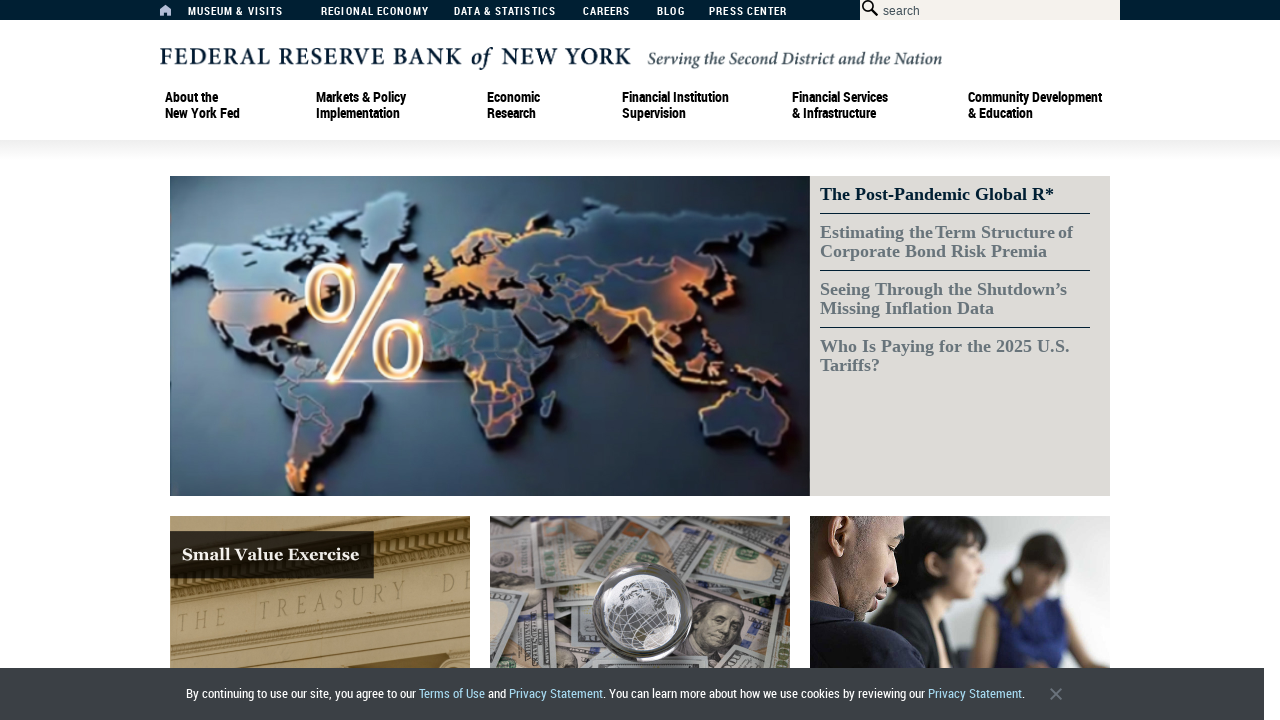

Filled search box with 'interest rates' on #searchbox
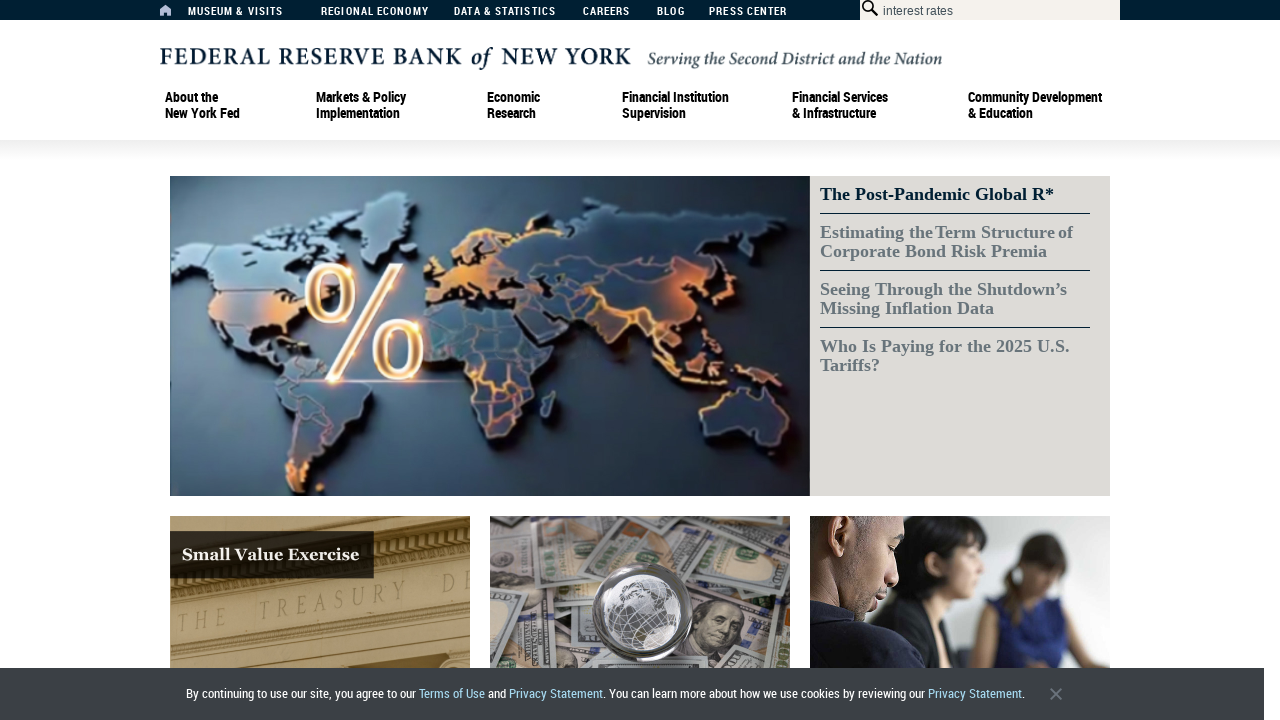

Pressed Enter to submit the search query on #searchbox
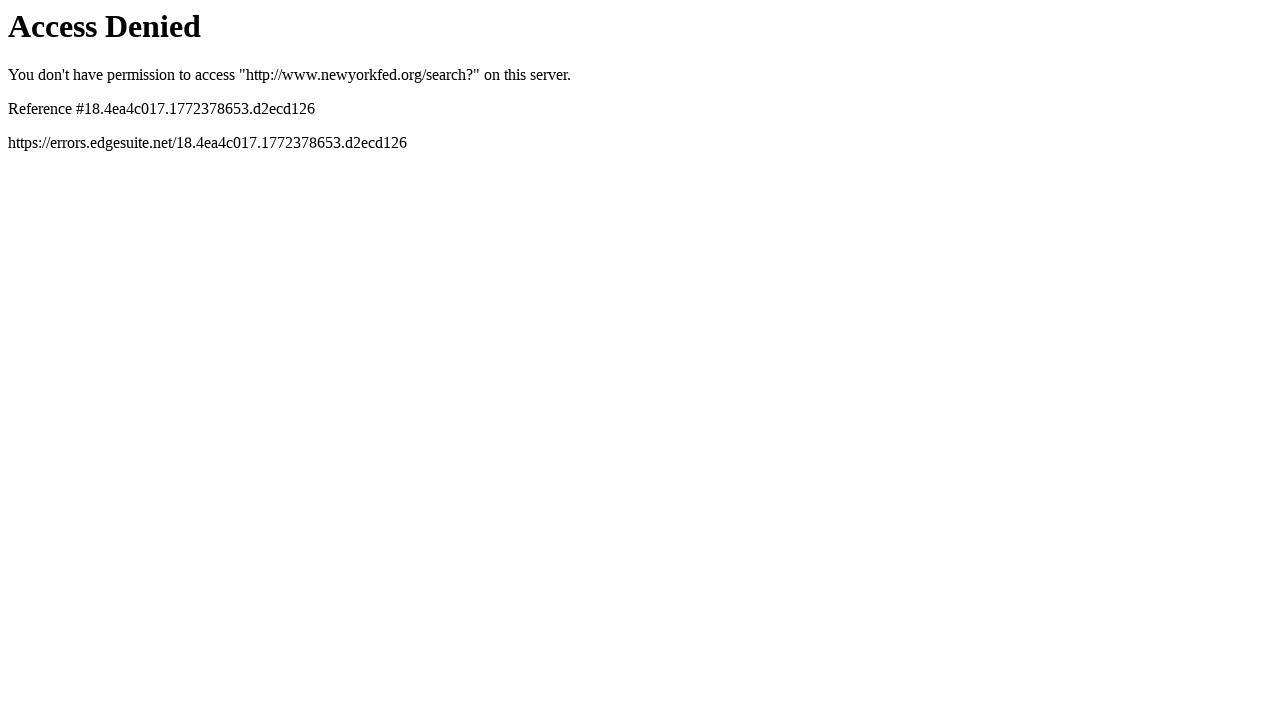

Search results page loaded successfully
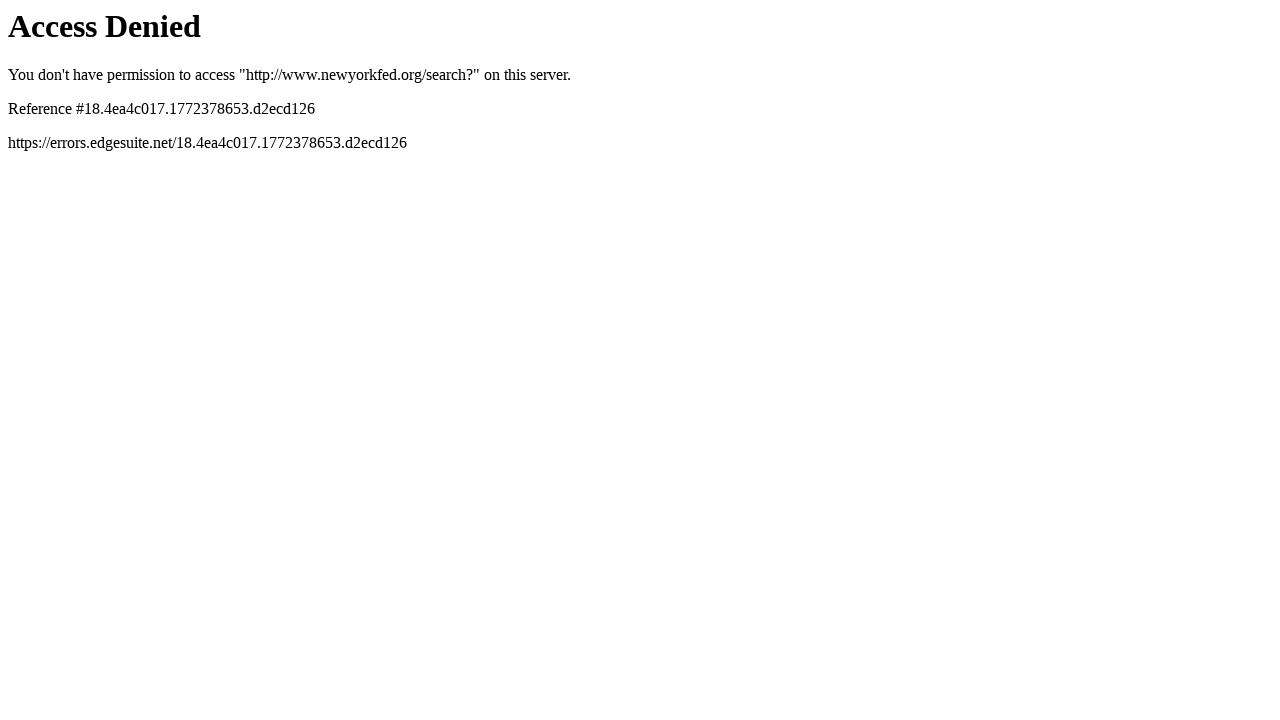

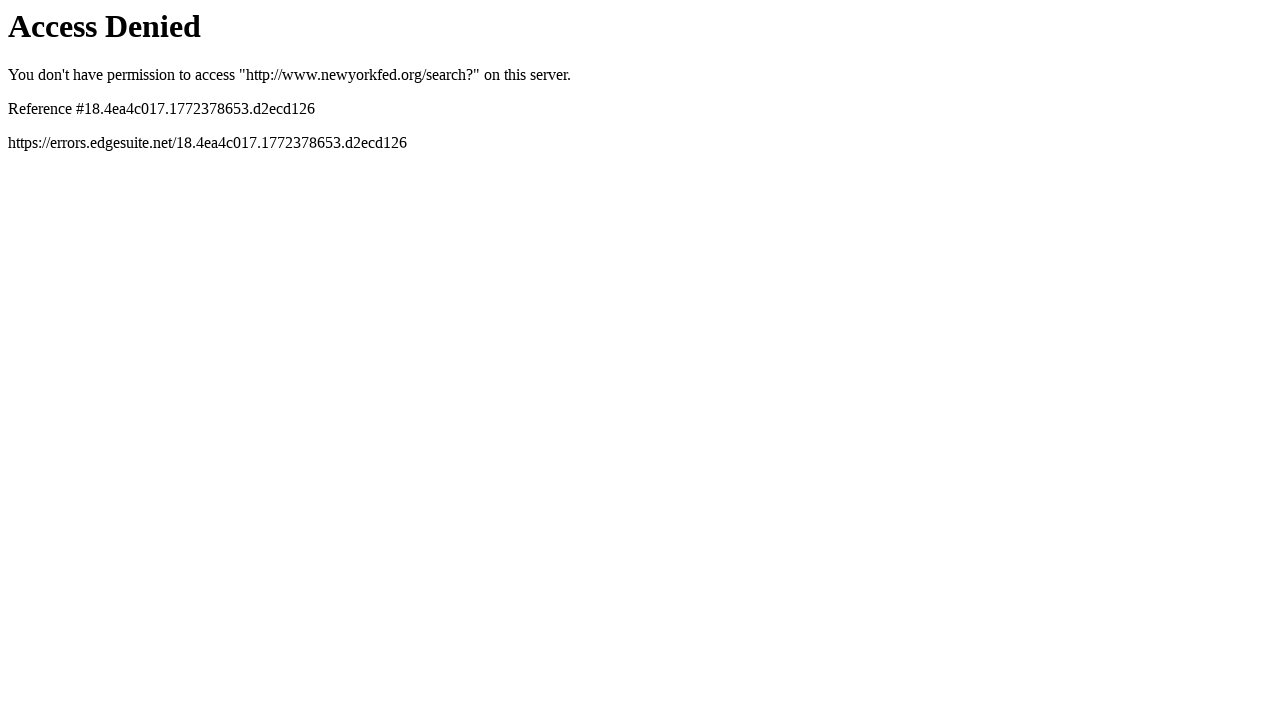